Tests login form error handling with wrong username but correct password, expecting error alert

Starting URL: https://claruswaysda.github.io/signIn.html

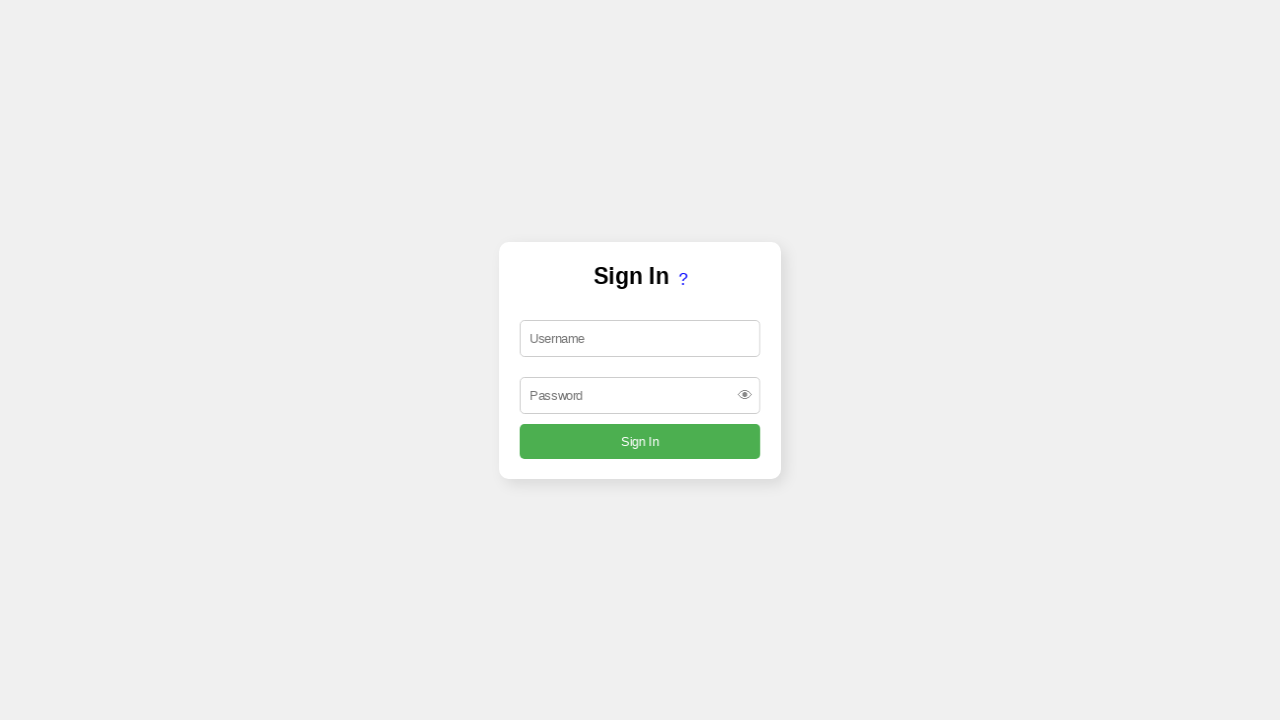

Filled username field with wrong value 'admin*' on #username
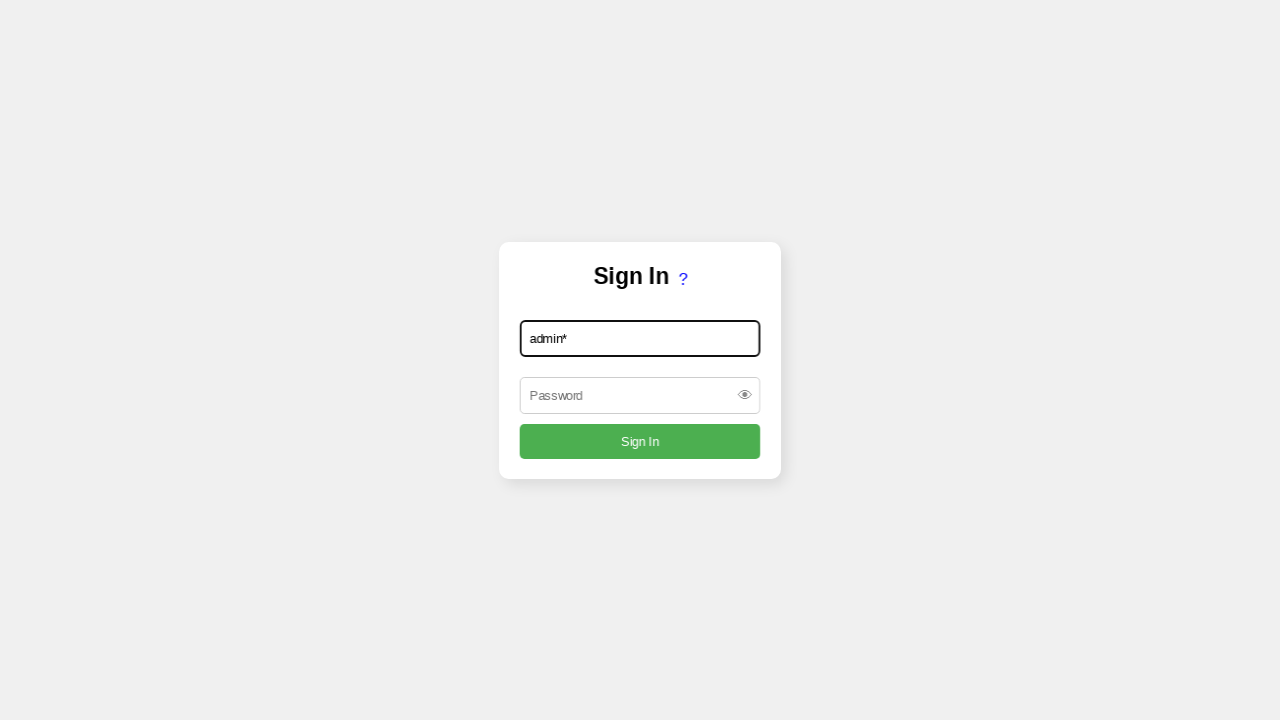

Filled password field with correct value on #password
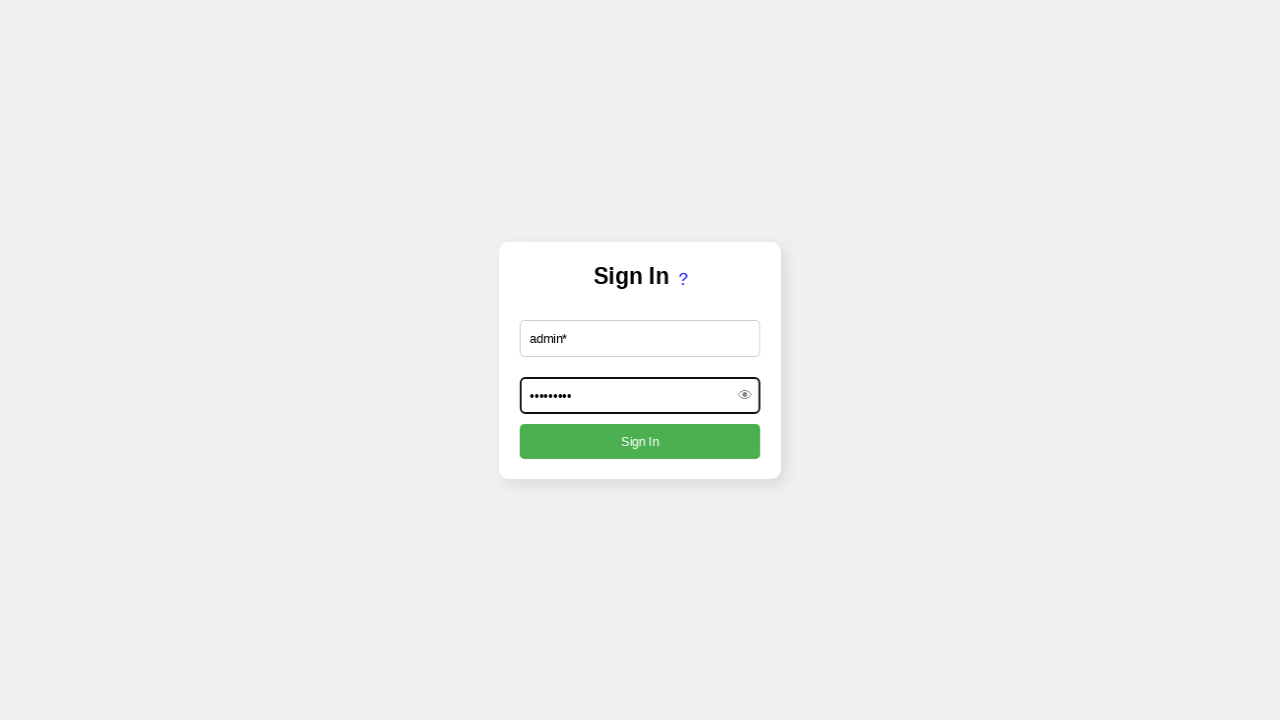

Clicked submit button to attempt login at (640, 441) on input[type='submit']
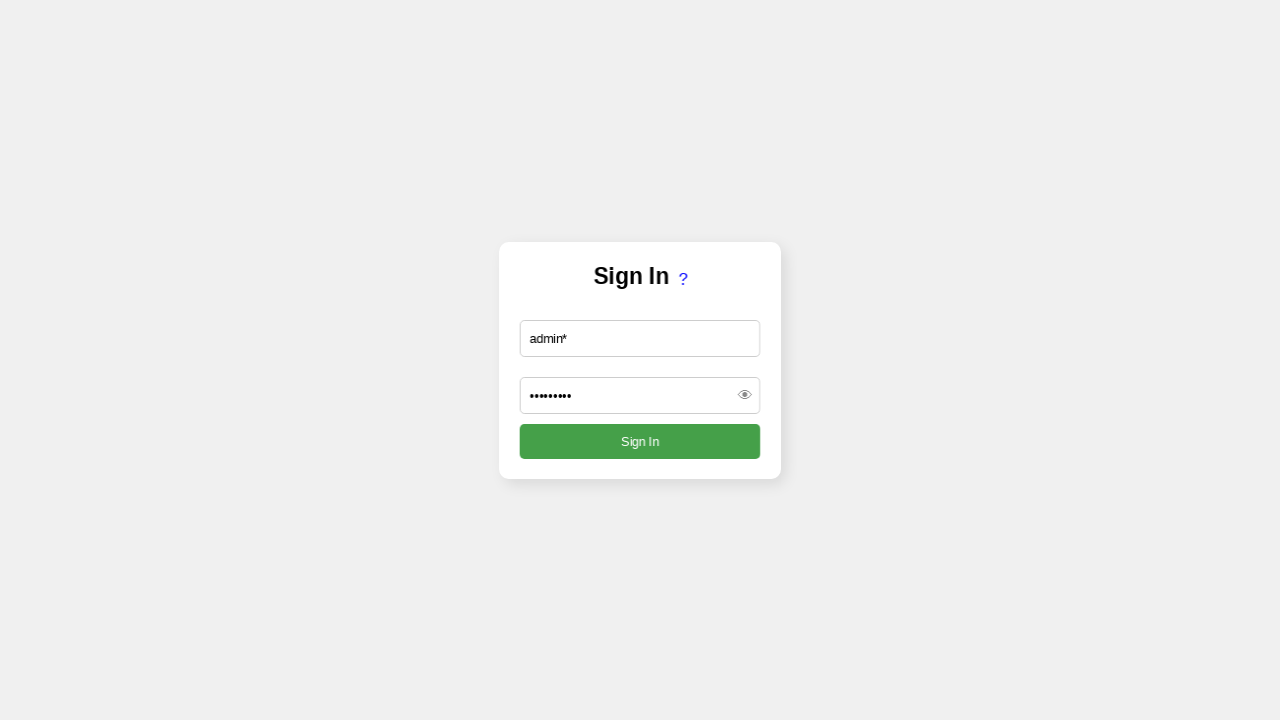

Waited for alert response after login attempt
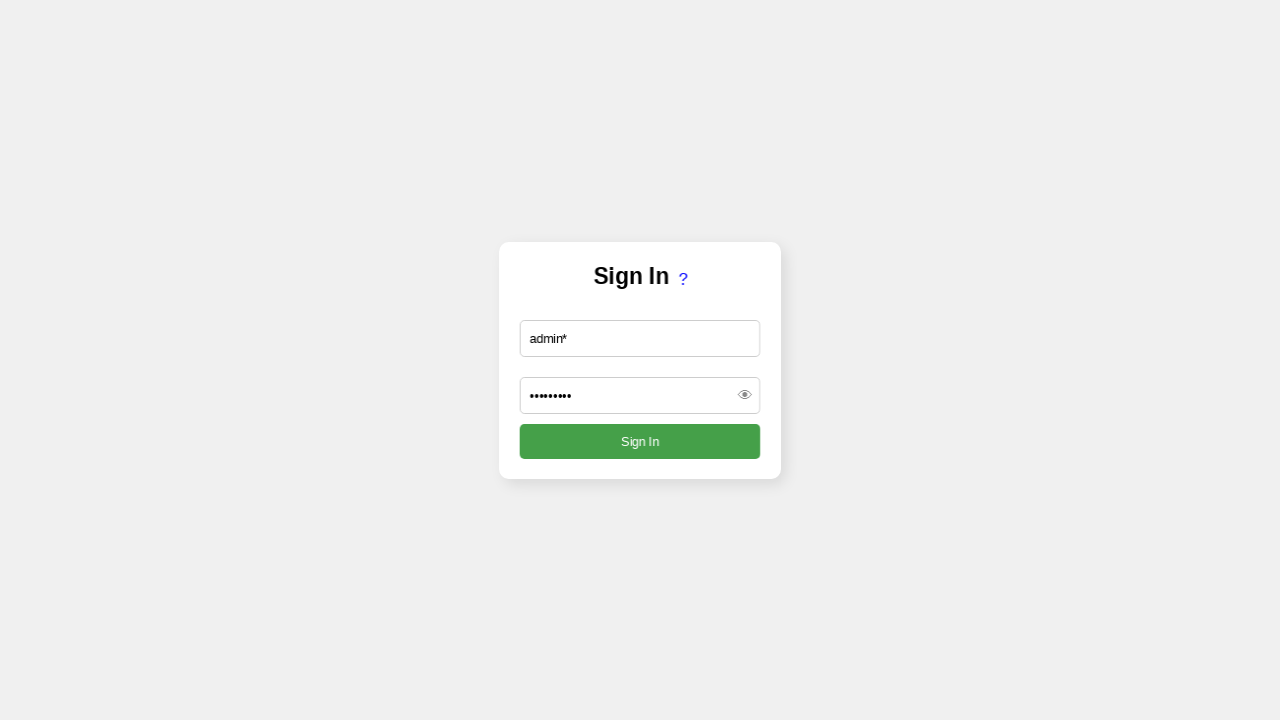

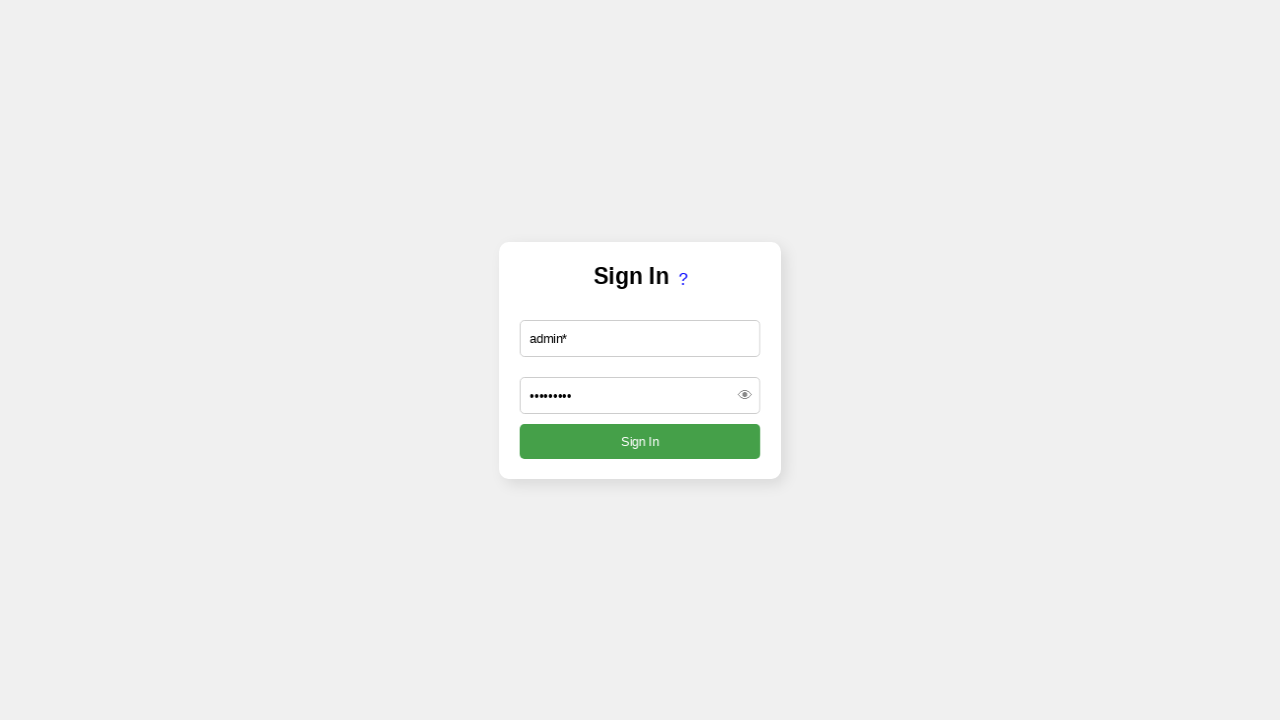